Tests the Korean sign language dictionary search functionality by entering a search term, submitting the search, and clicking to play a sign language video result.

Starting URL: https://sldict.korean.go.kr/front/main/main.do

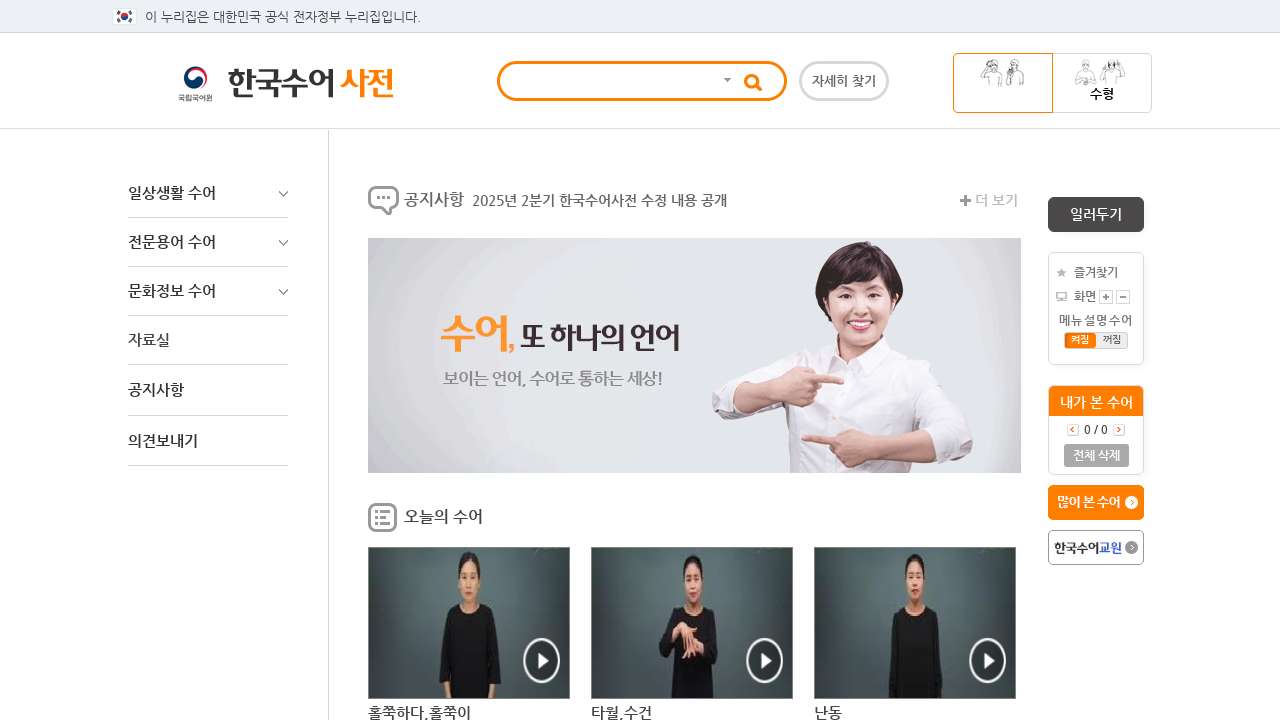

Filled search input with Korean word '쌀밥' (rice) on .n_input
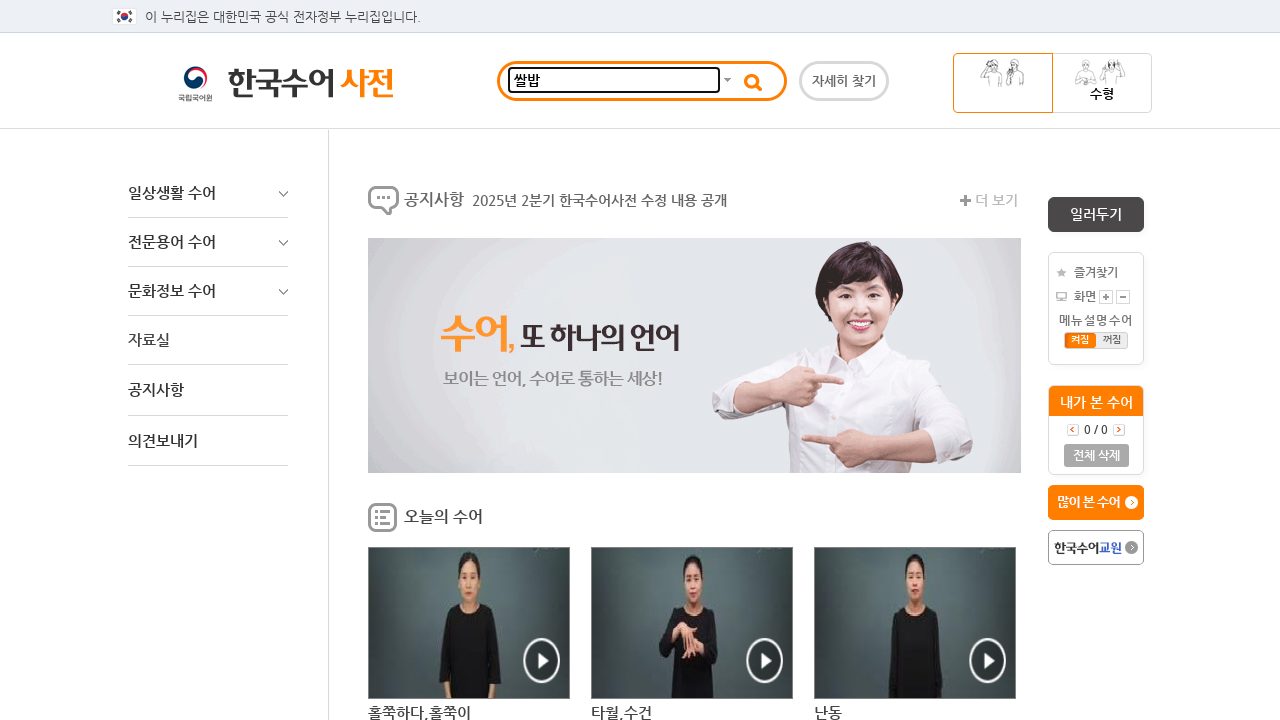

Clicked search button to submit search query at (753, 81) on .n_btn_search
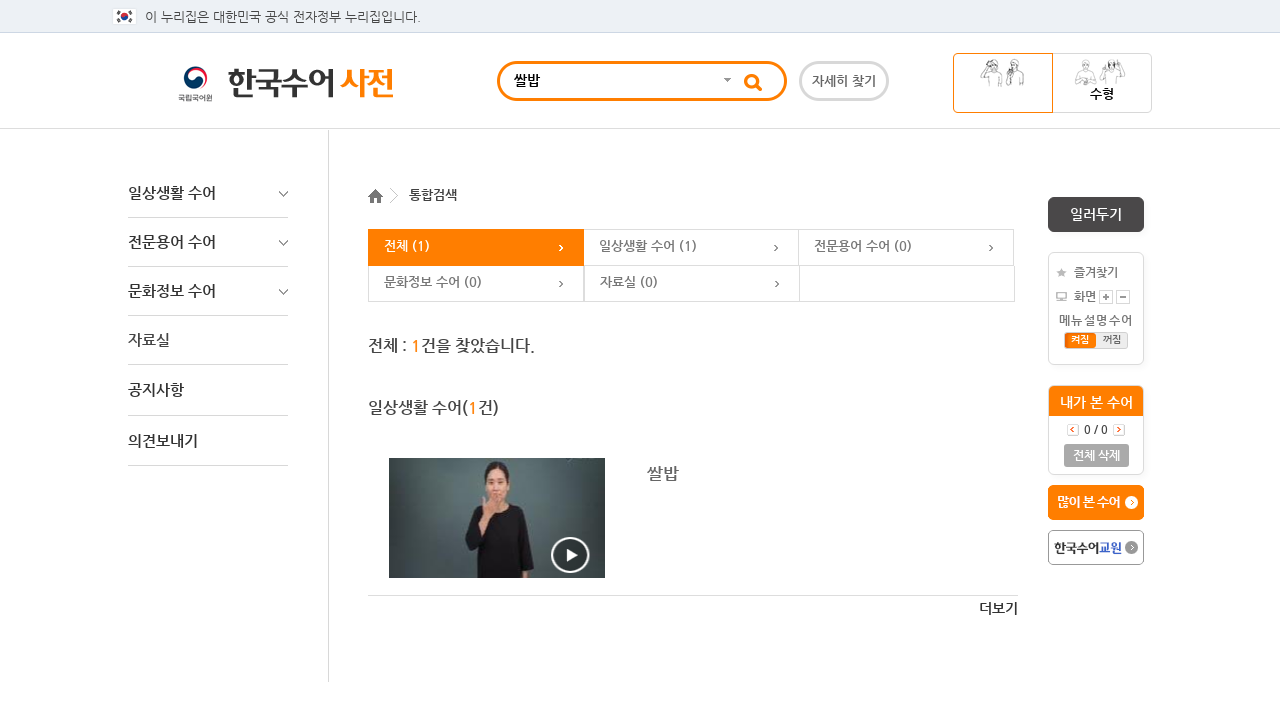

Search results loaded with sign language video play button
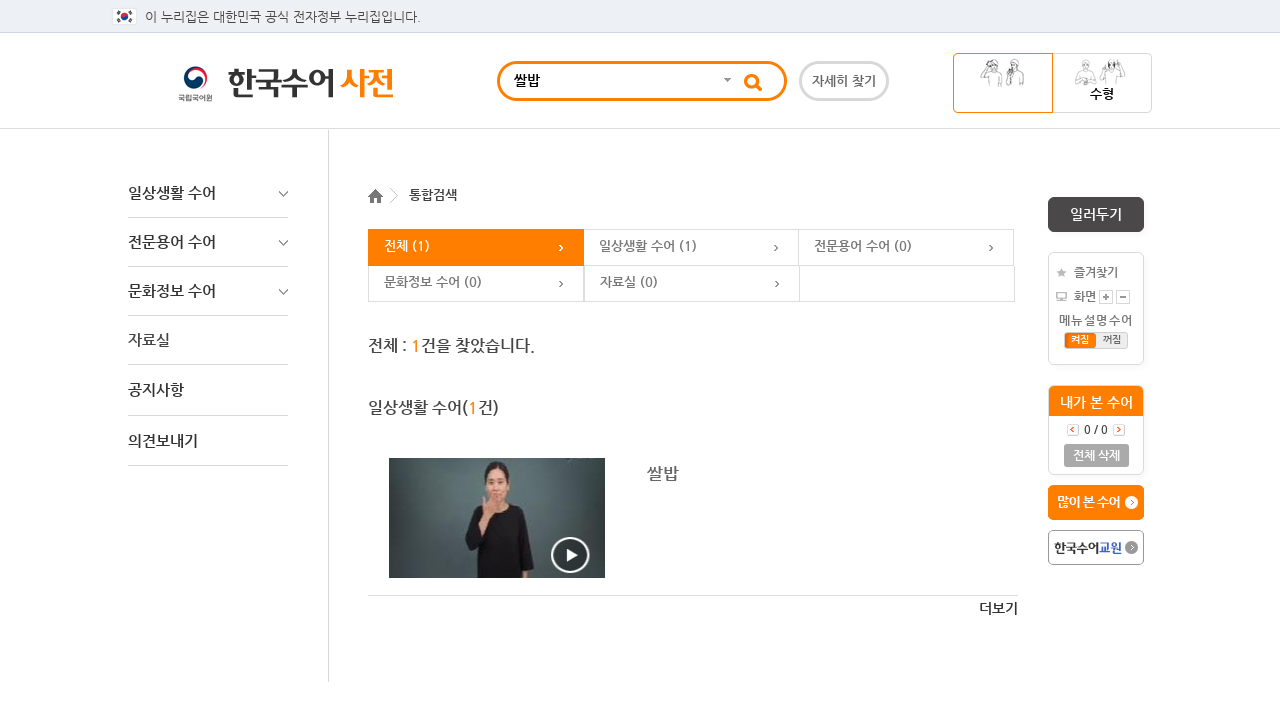

Clicked play button to watch sign language video result at (494, 525) on .hand_btn_play
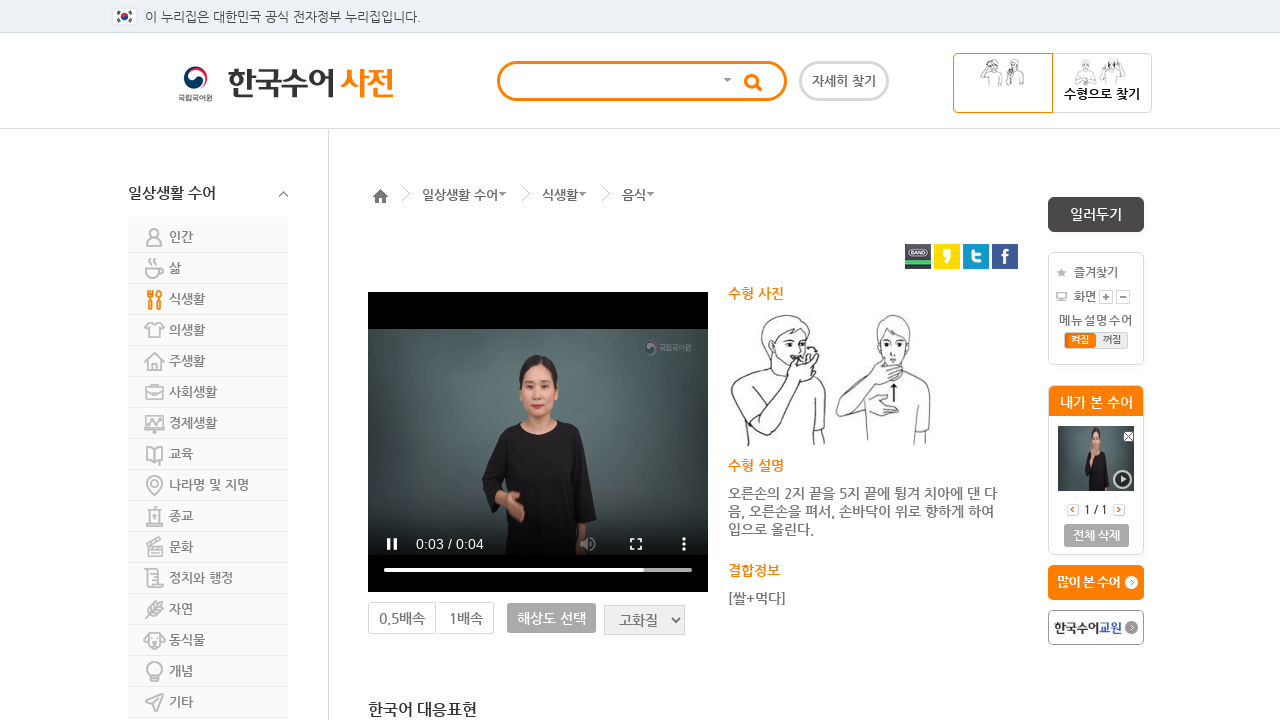

Sign language video content view loaded
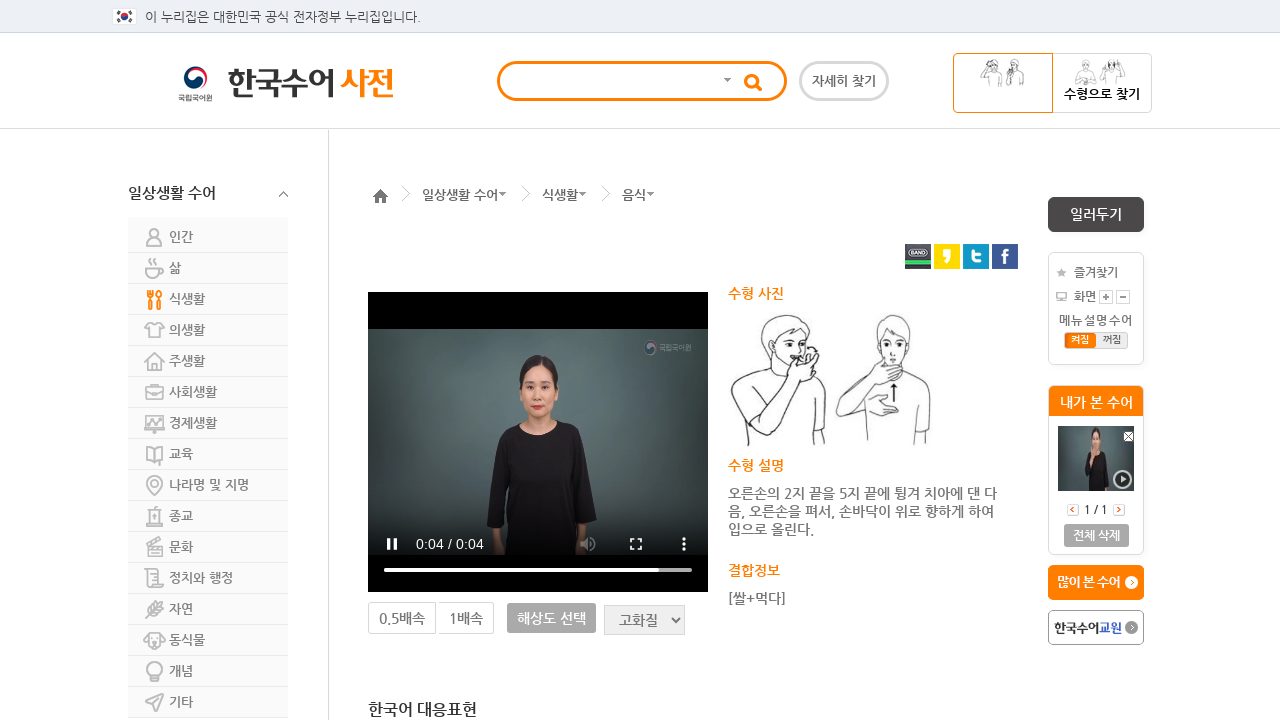

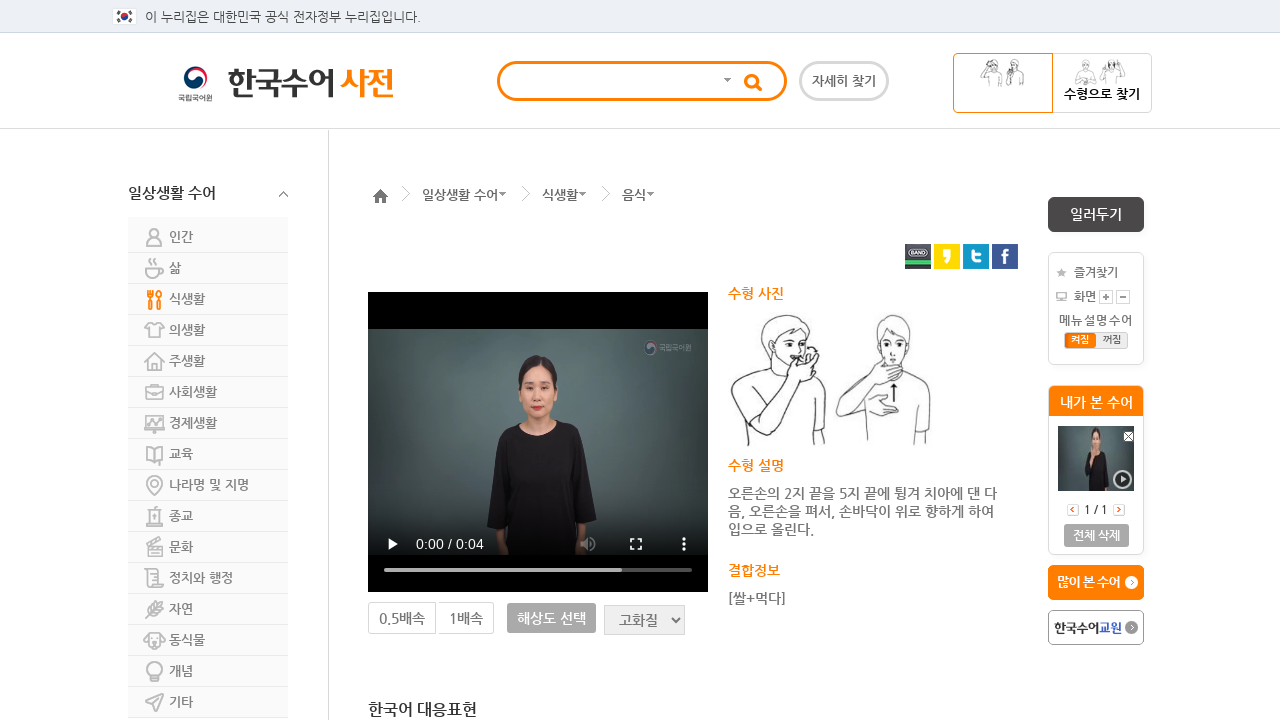